Adds a new record to a web table with valid data and verifies the record was added successfully

Starting URL: https://demoqa.com/webtables

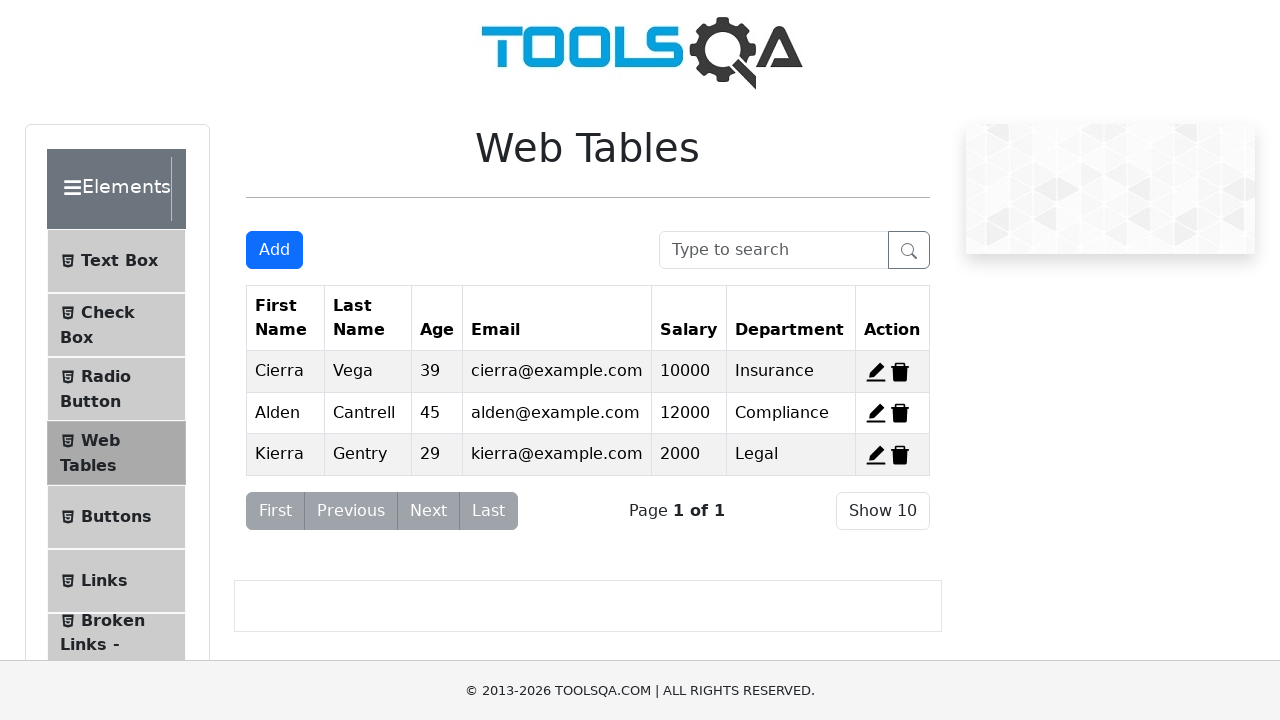

Clicked 'Add New Record' button at (274, 250) on button#addNewRecordButton
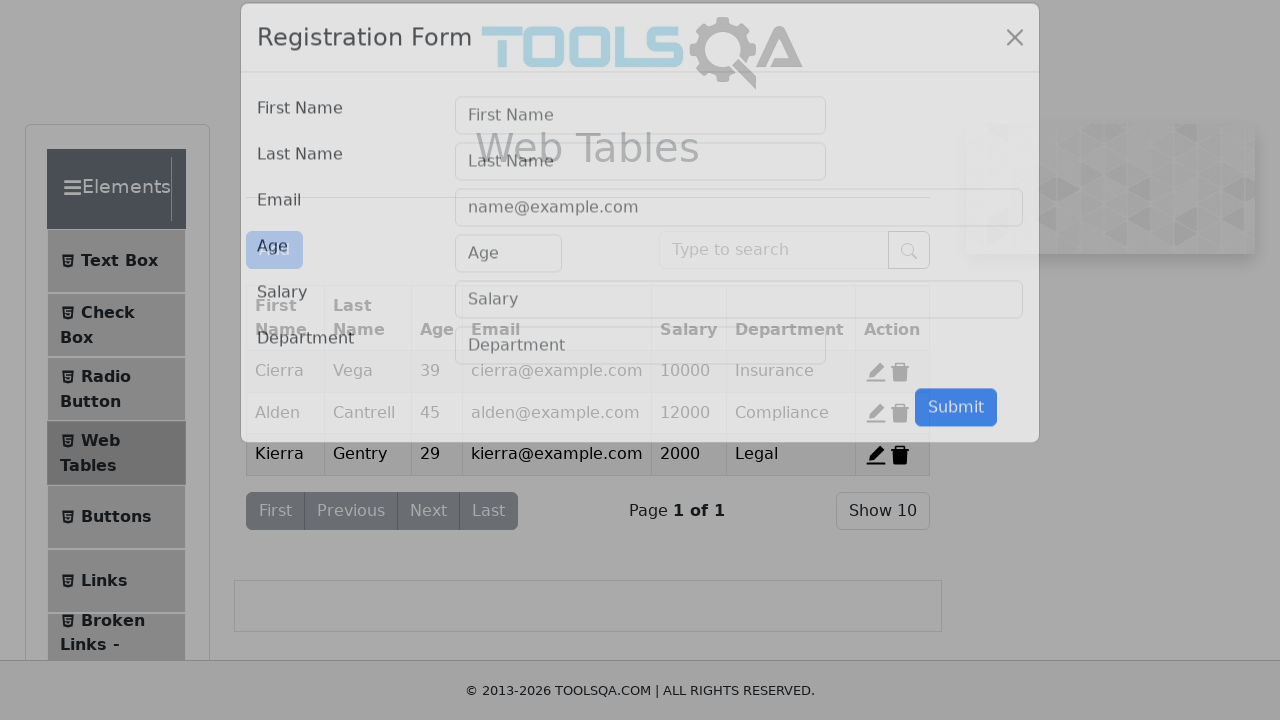

Filled first name field with 'Maias' on input#firstName
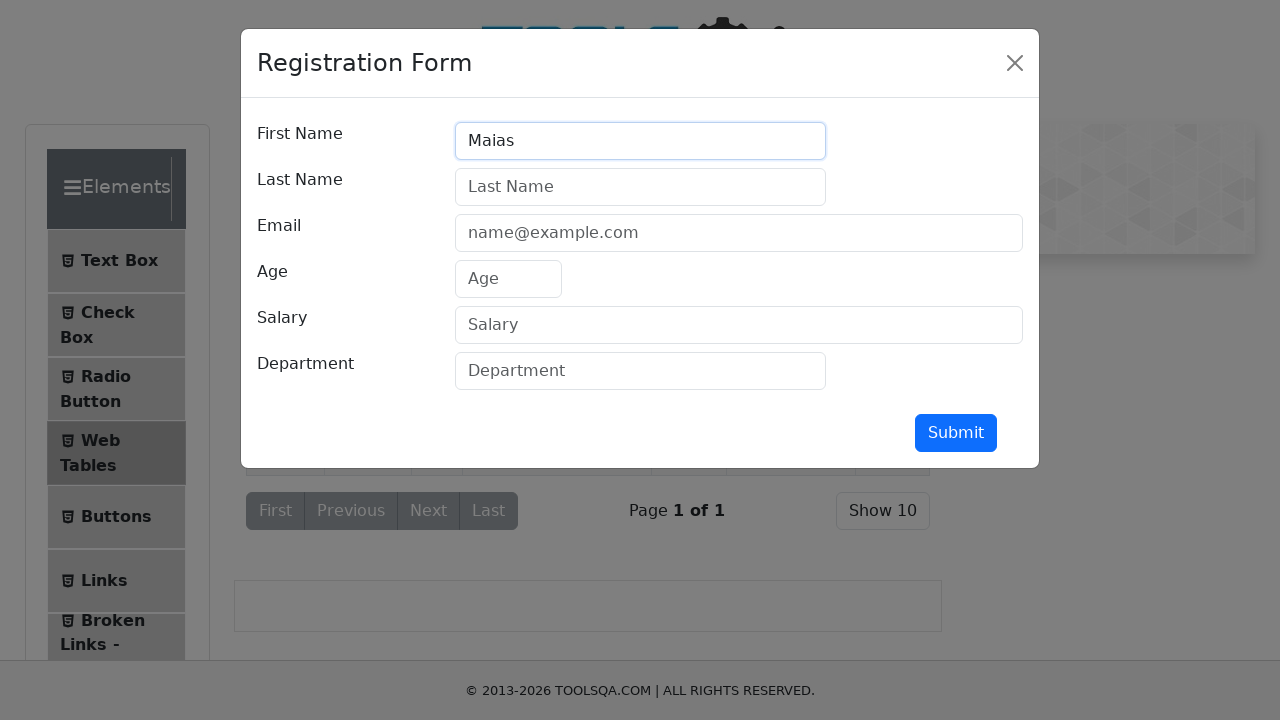

Filled last name field with 'Omar' on input#lastName
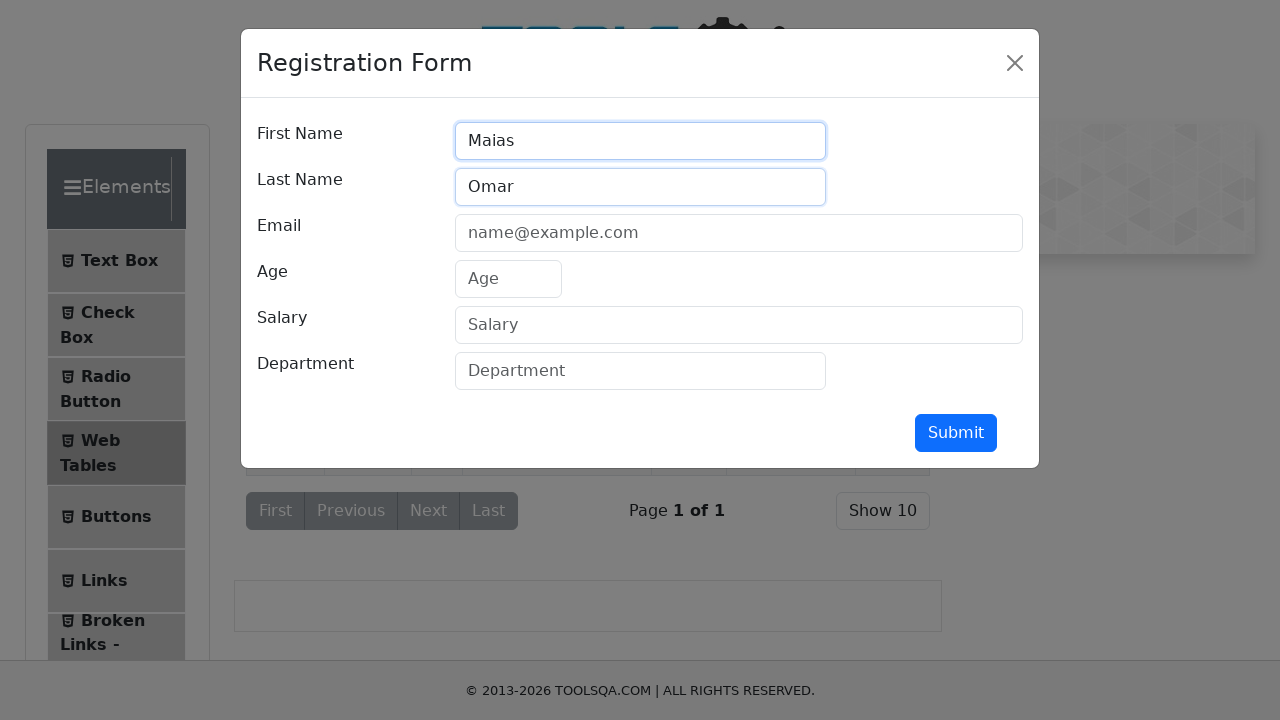

Filled email field with 'maias9018@gmail.com' on input#userEmail
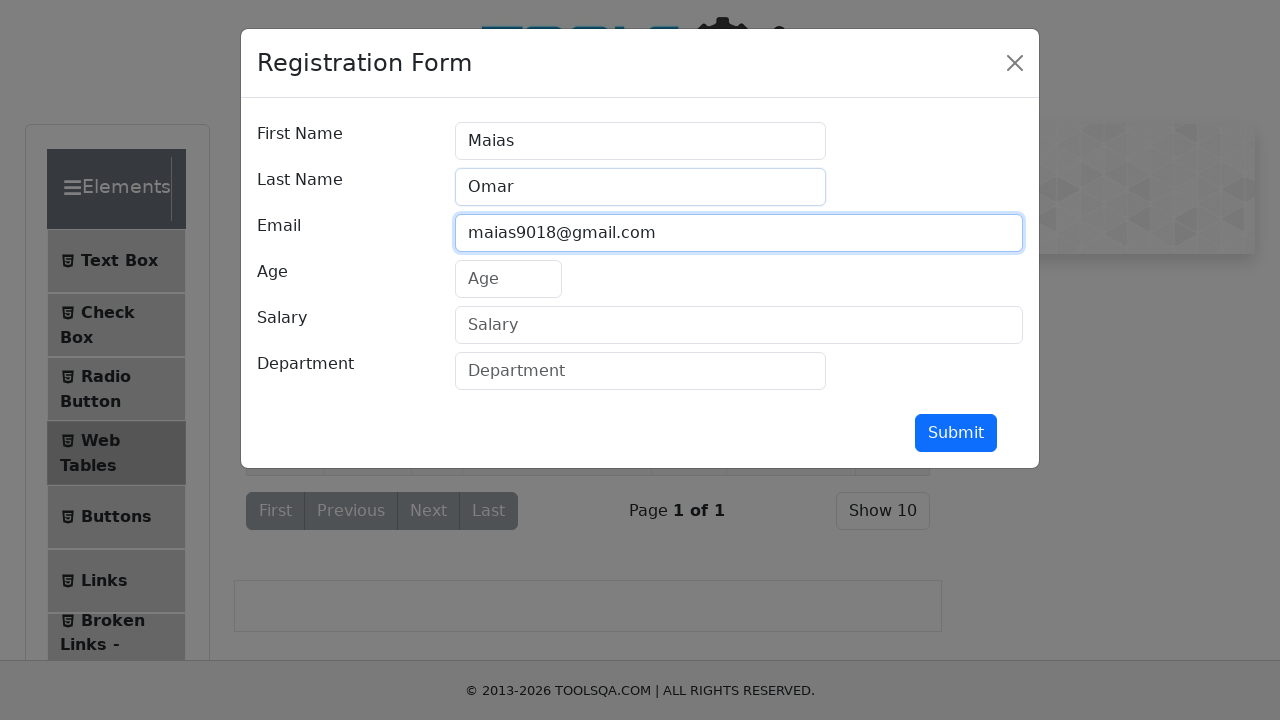

Filled age field with '25' on input#age
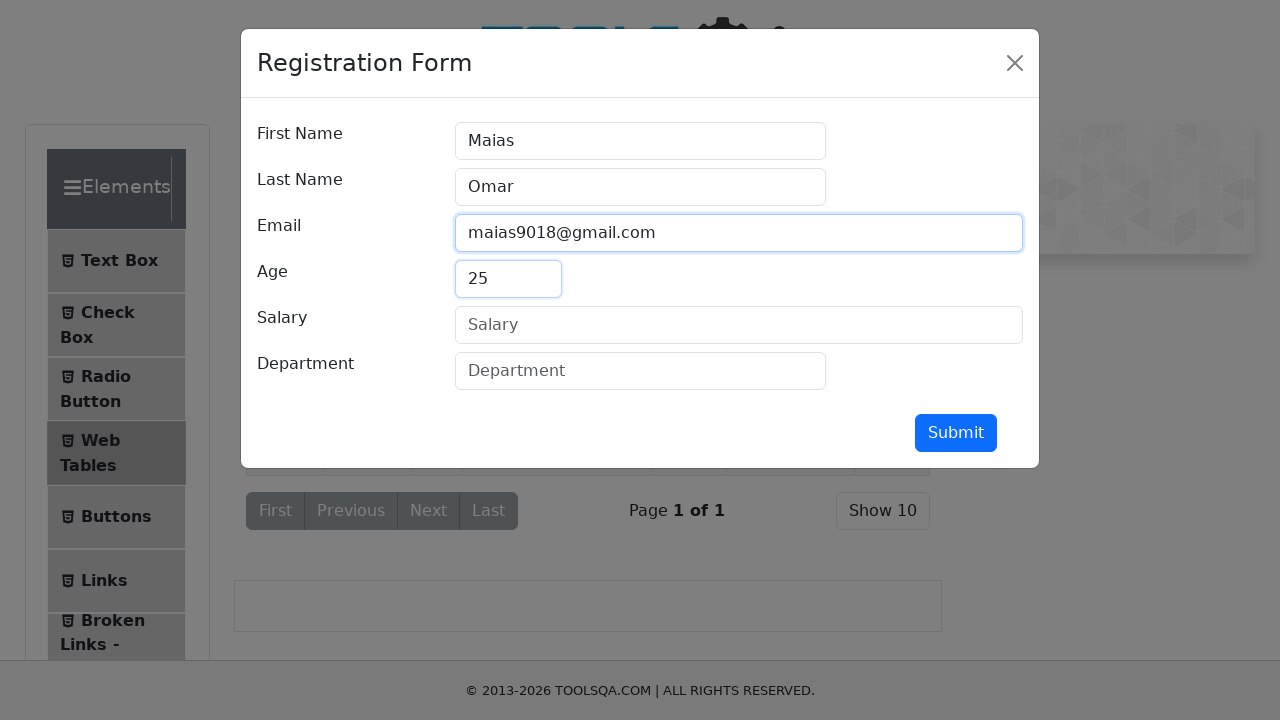

Filled salary field with '100' on input#salary
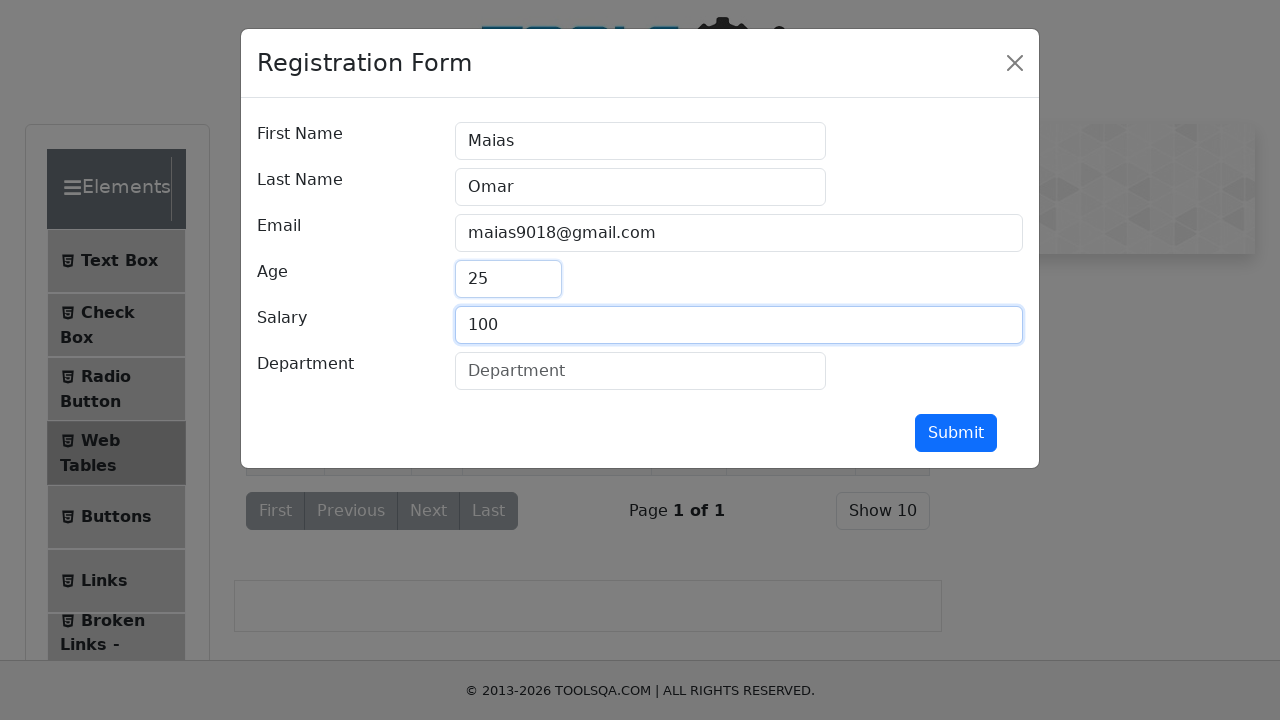

Filled department field with 'Math' on input#department
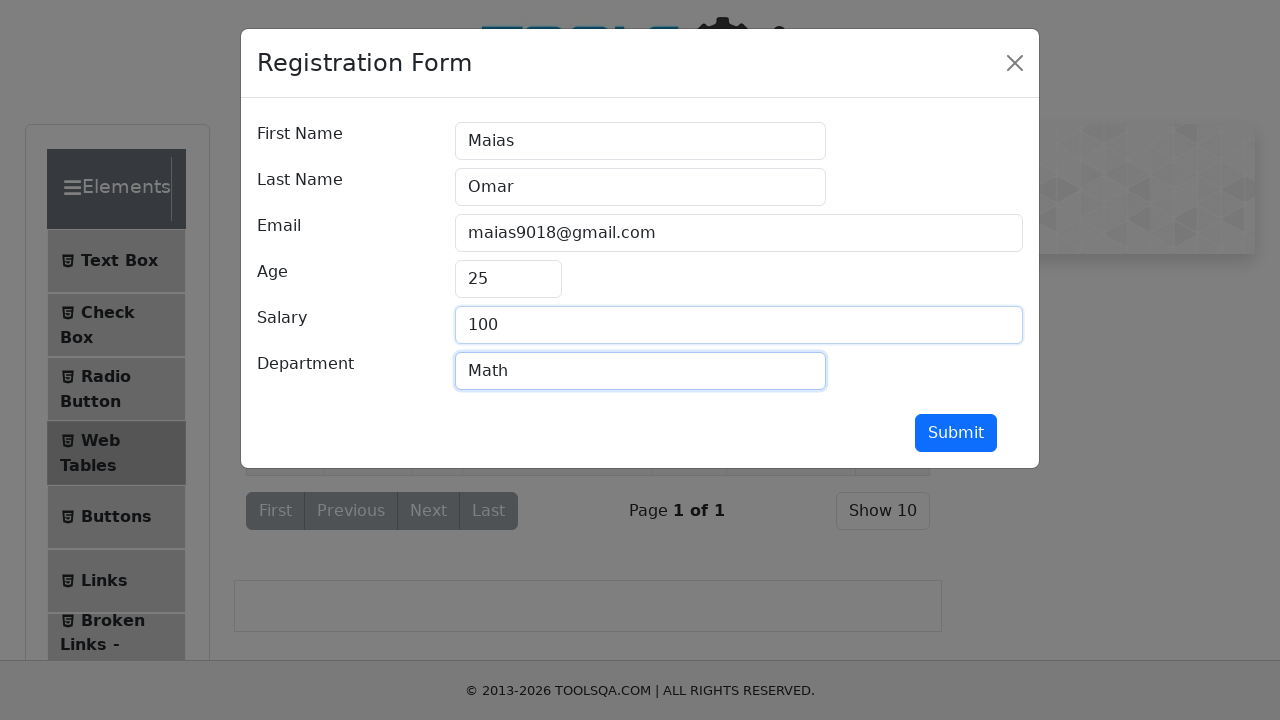

Clicked submit button to add new record at (956, 433) on button#submit
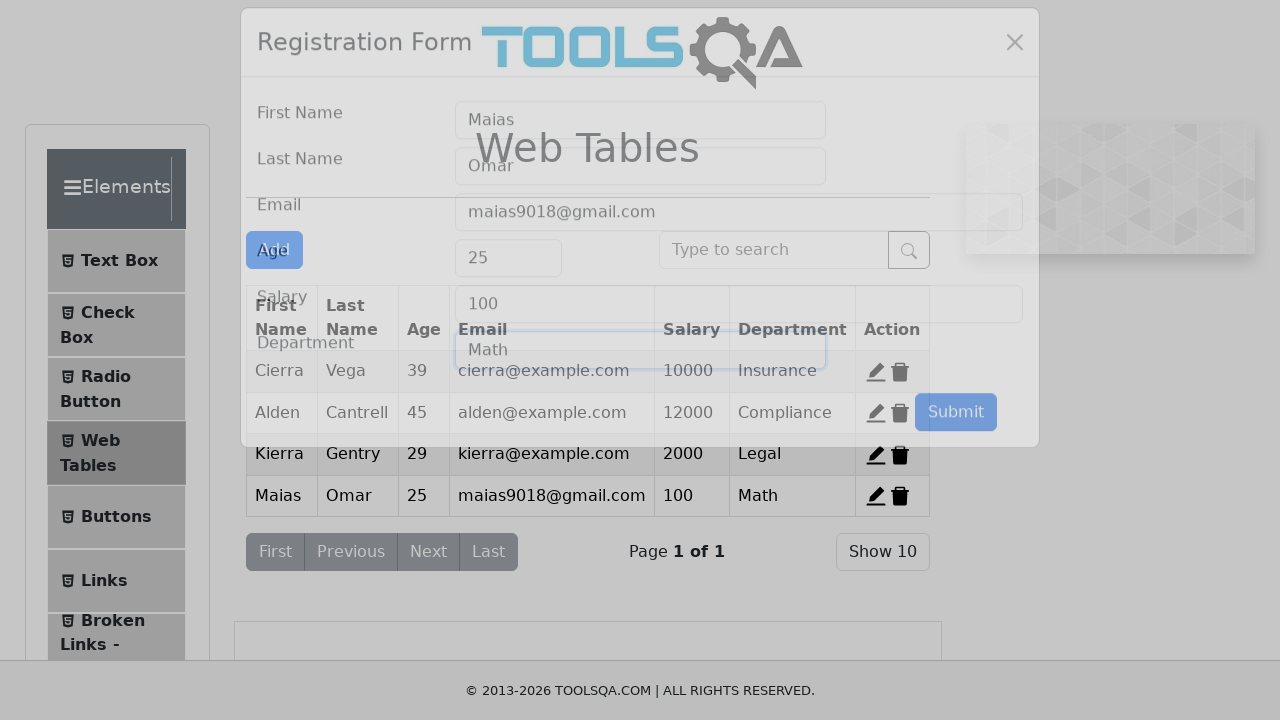

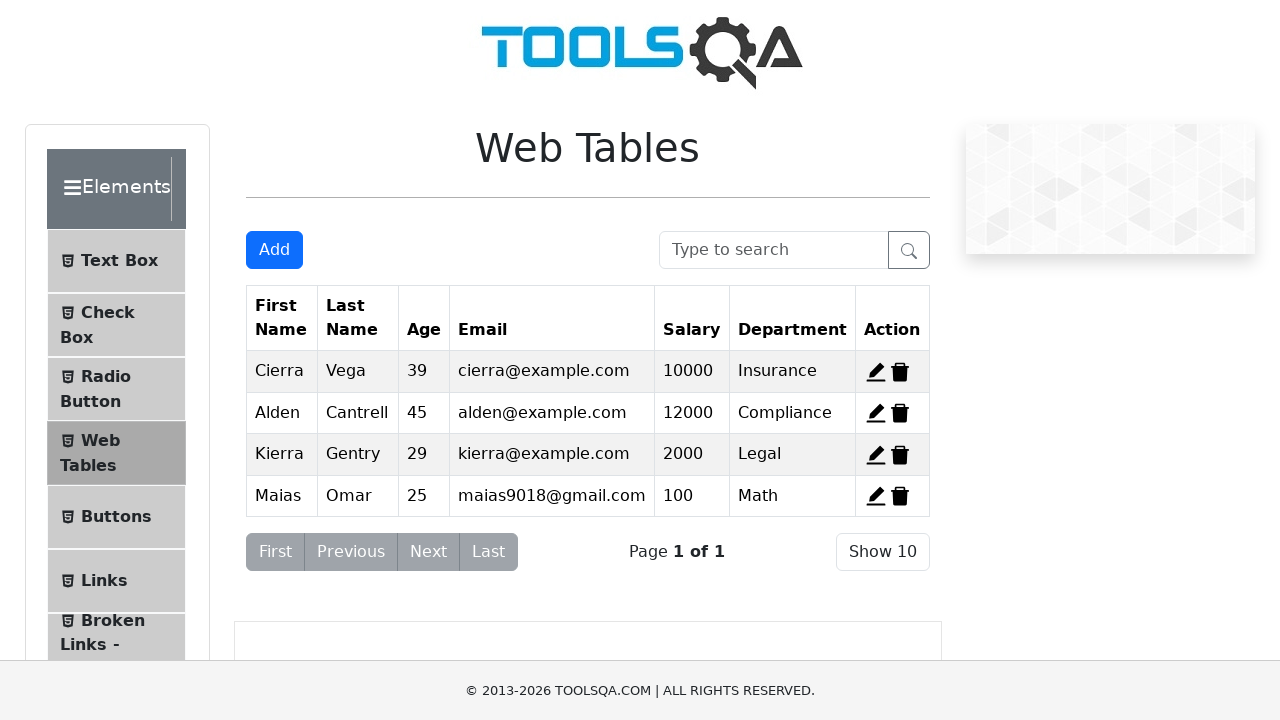